Tests checkbox interaction by clicking on a Sunday checkbox and verifying its selection state changes

Starting URL: https://testautomationpractice.blogspot.com/

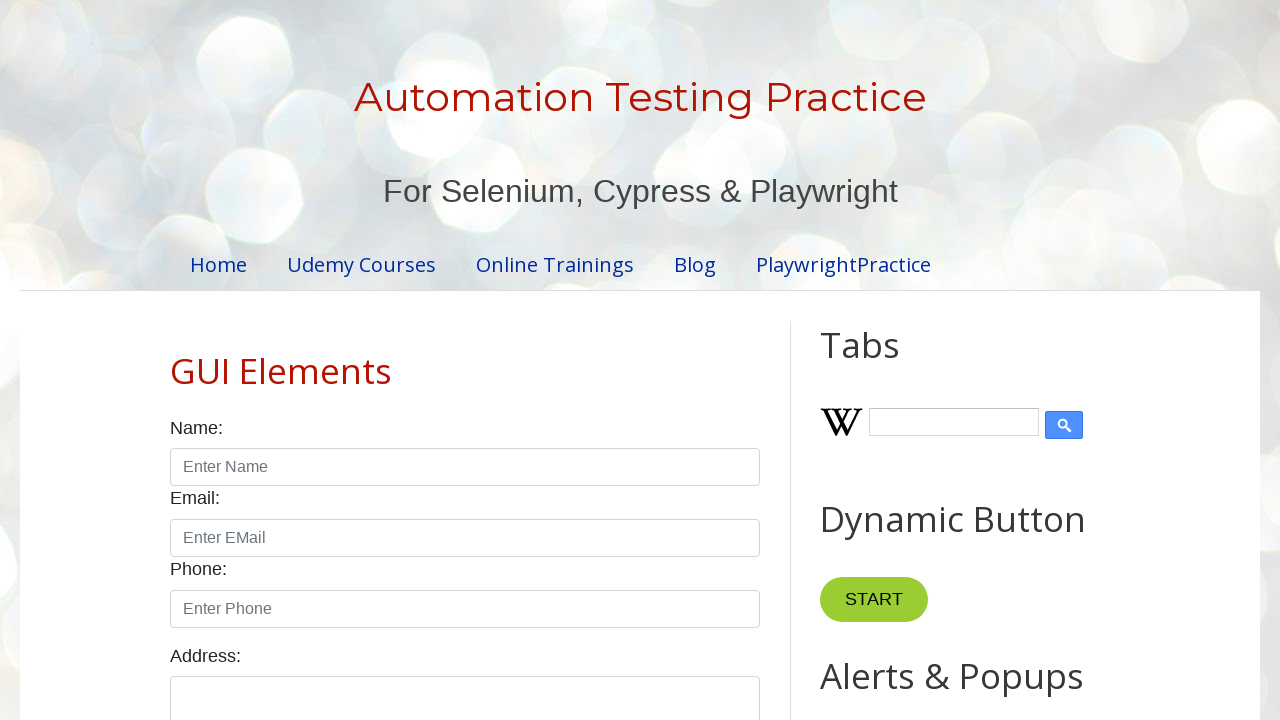

Located the Sunday checkbox element
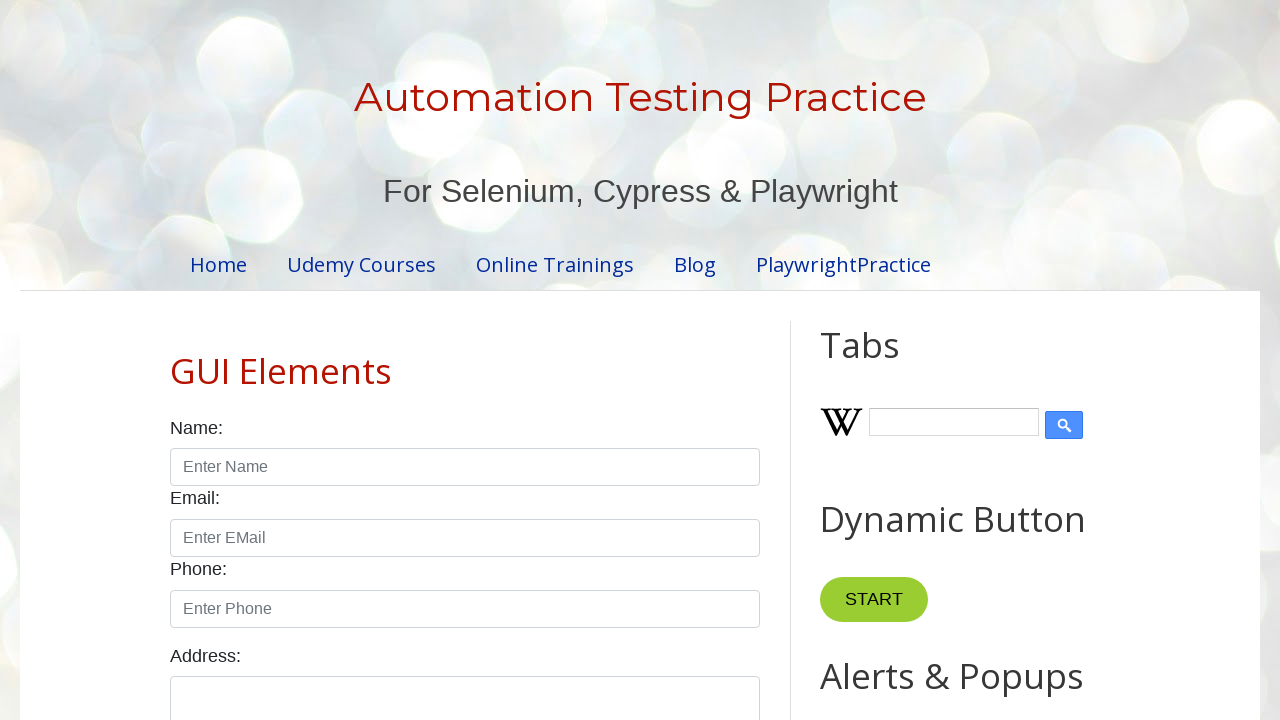

Clicked the Sunday checkbox to select it at (176, 360) on xpath=//input[@id='sunday']
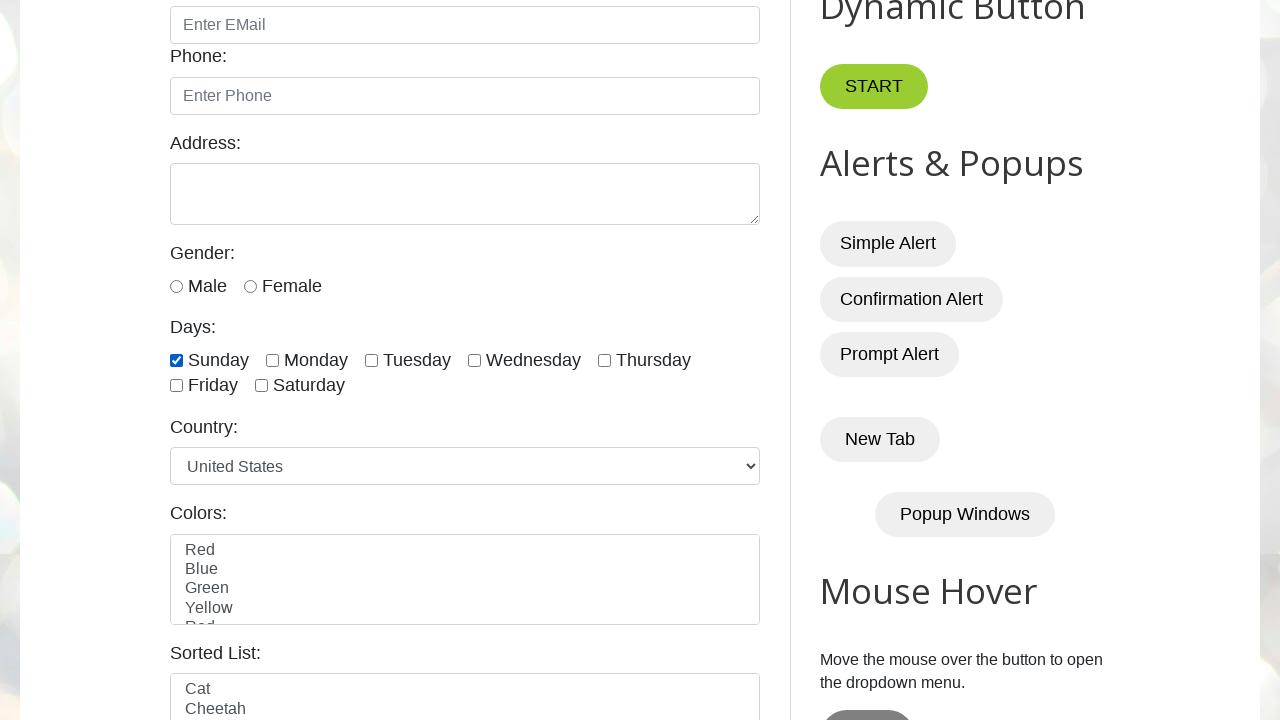

Verified that the Sunday checkbox is now checked
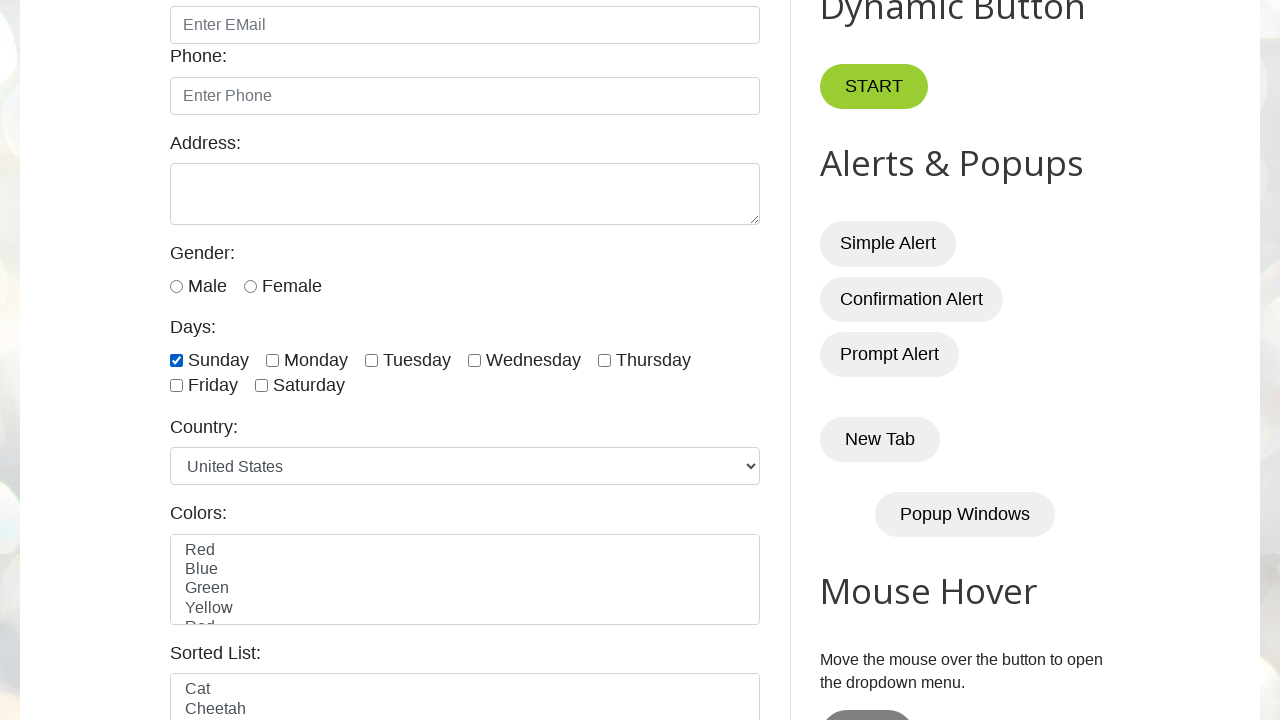

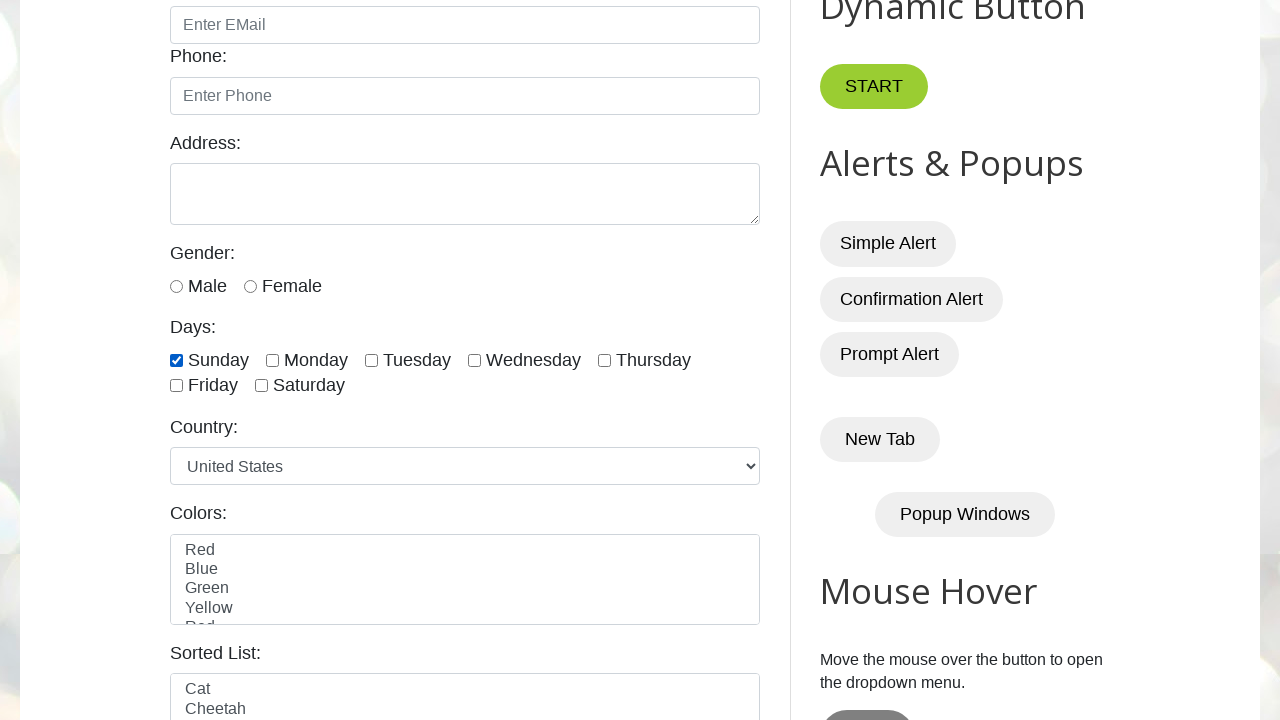